Tests that the Clear completed button is hidden when there are no completed items

Starting URL: https://demo.playwright.dev/todomvc

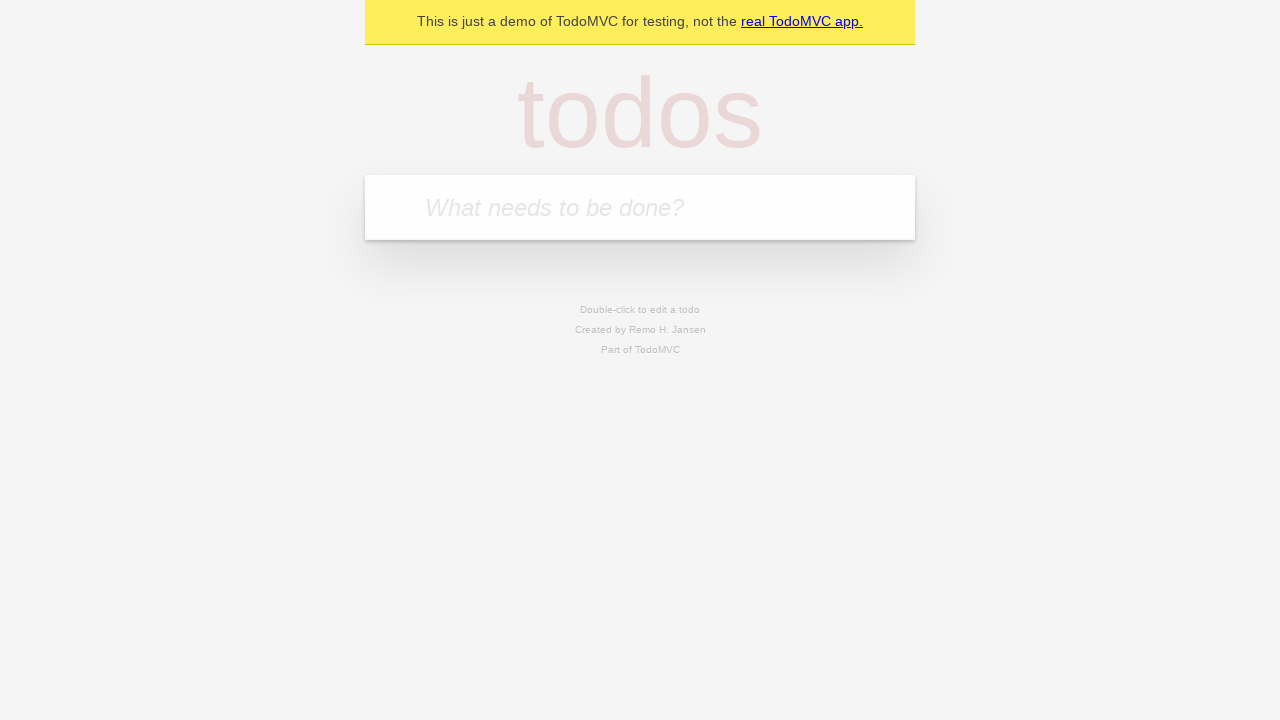

Located the todo input field
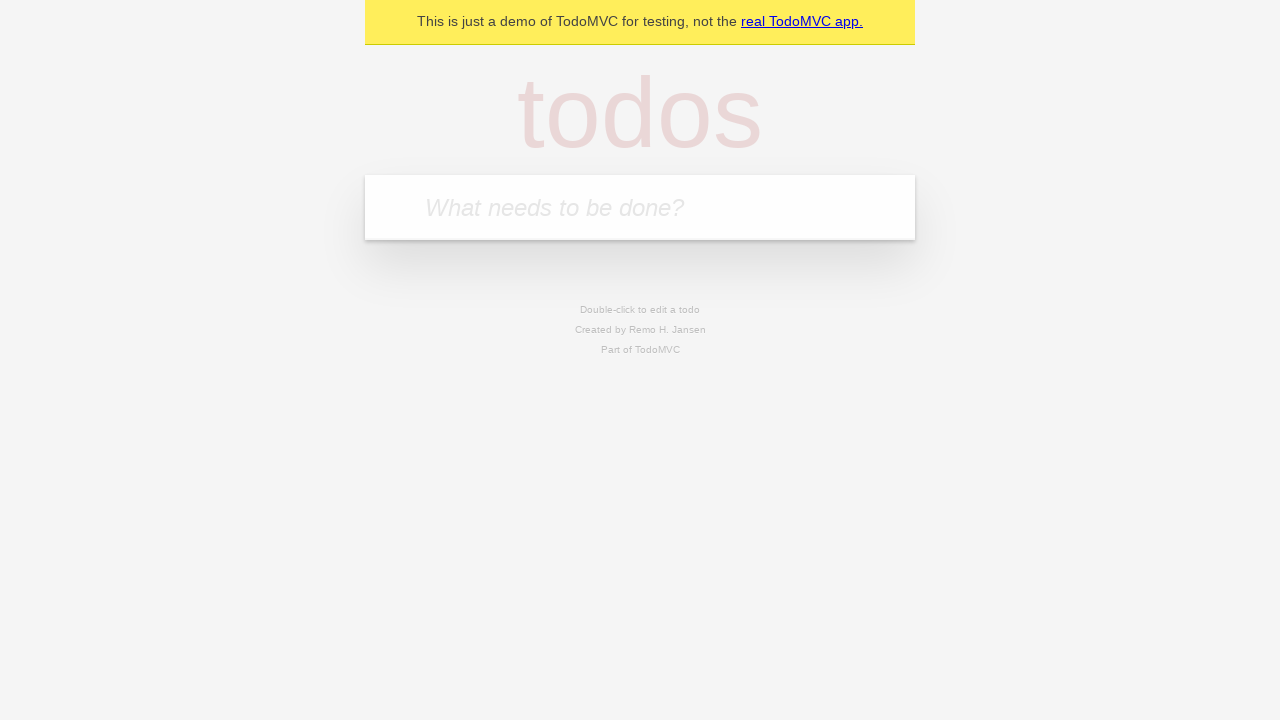

Filled todo input with 'buy some cheese' on internal:attr=[placeholder="What needs to be done?"i]
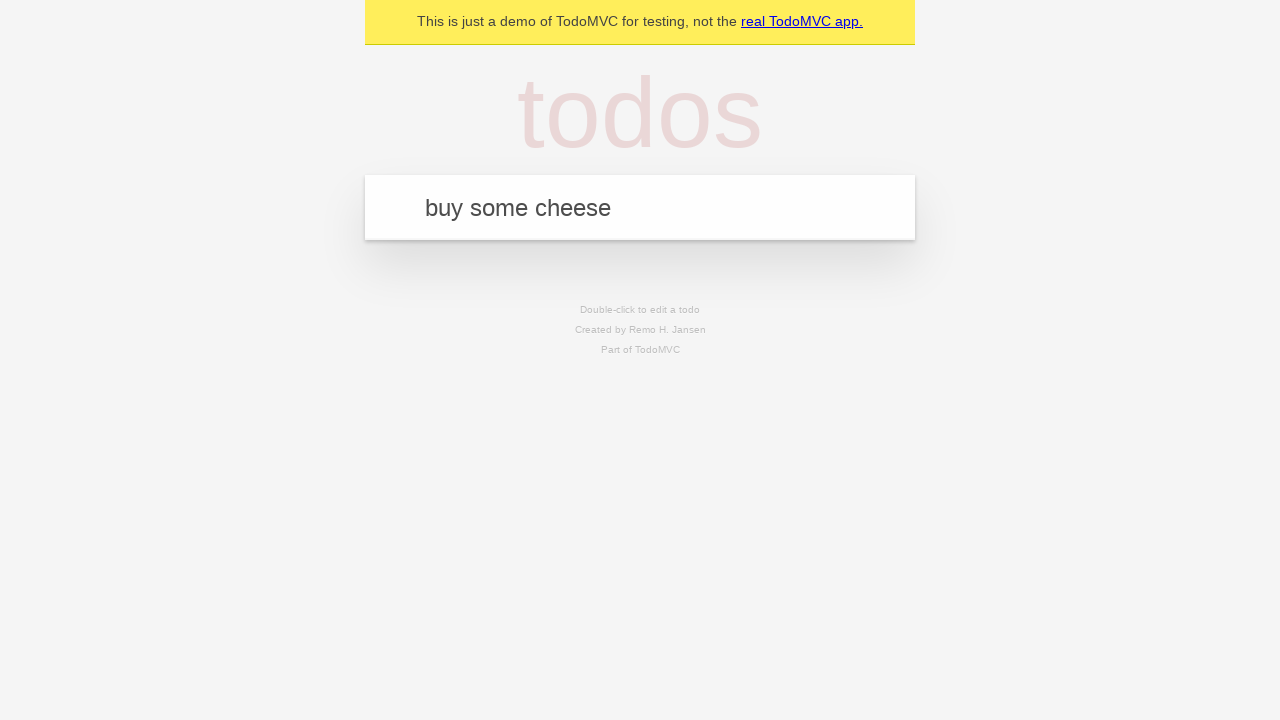

Pressed Enter to create first todo on internal:attr=[placeholder="What needs to be done?"i]
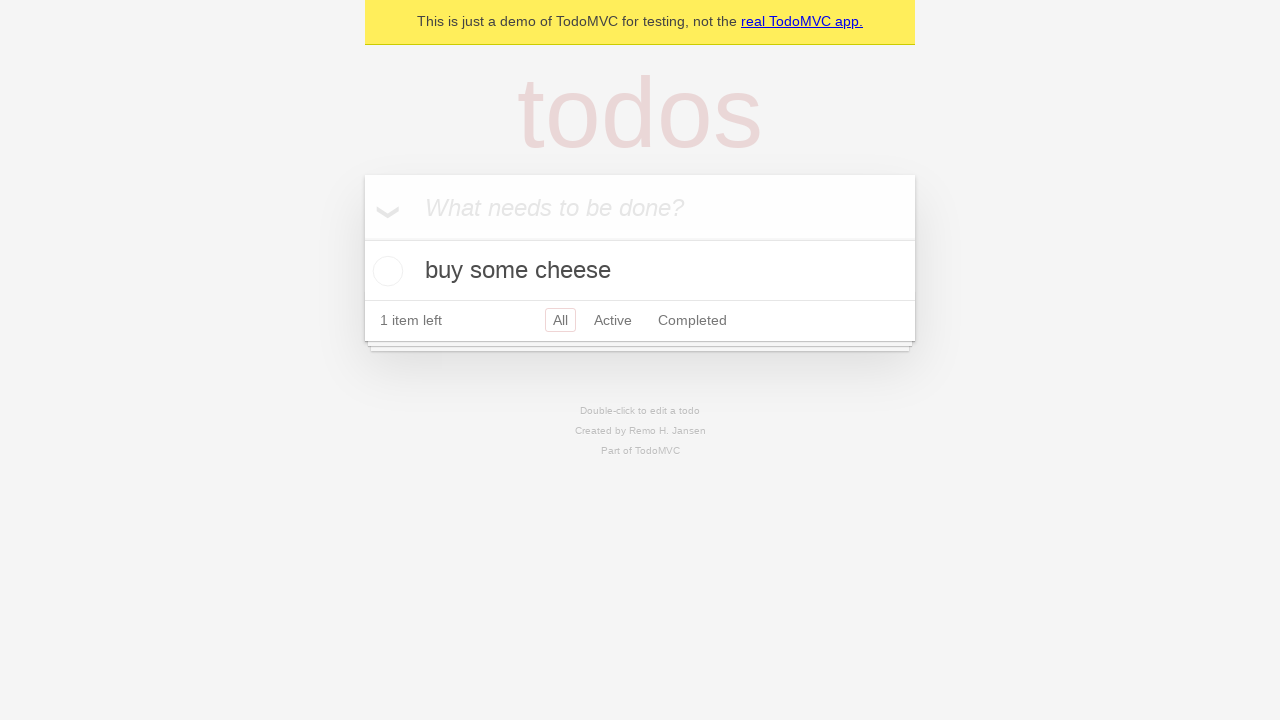

Filled todo input with 'feed the cat' on internal:attr=[placeholder="What needs to be done?"i]
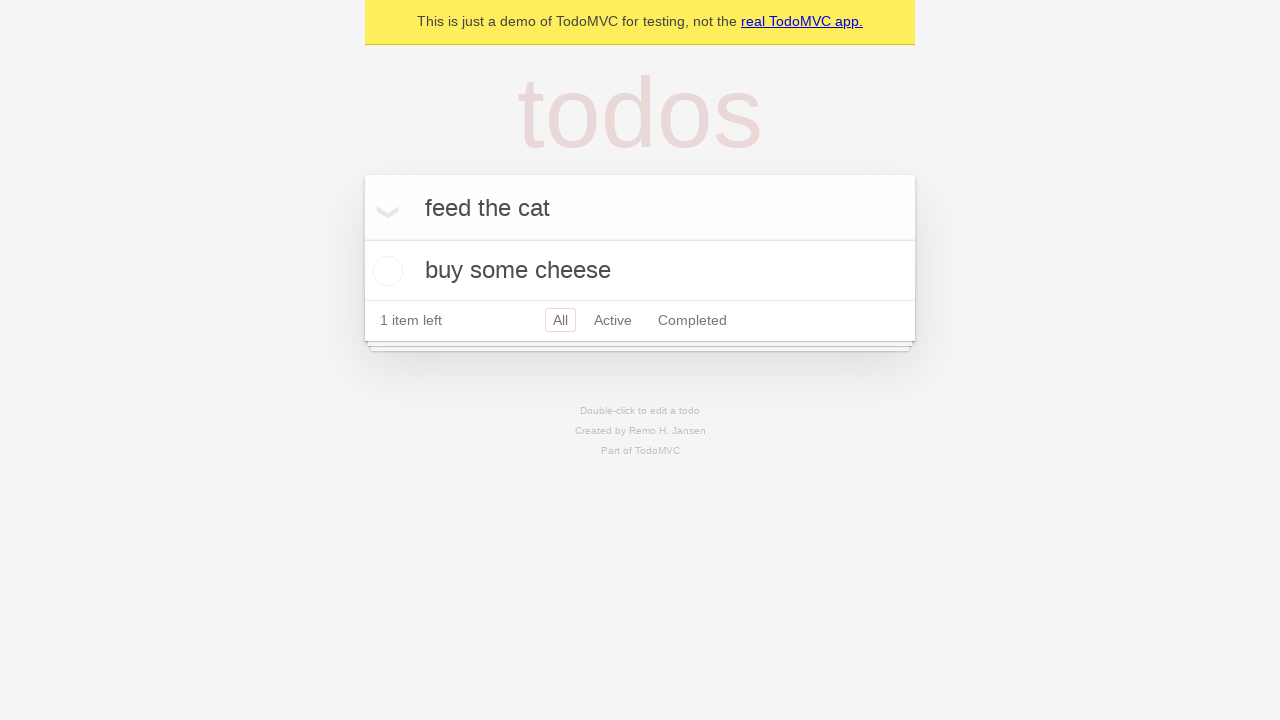

Pressed Enter to create second todo on internal:attr=[placeholder="What needs to be done?"i]
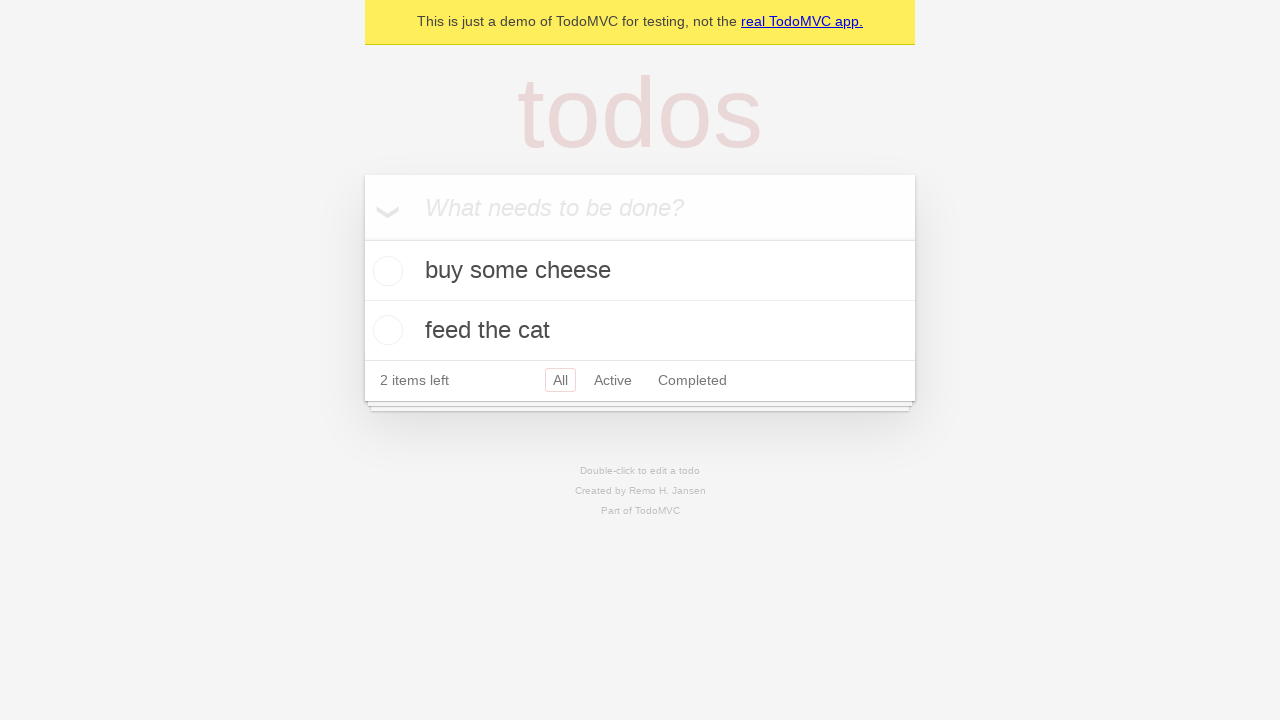

Filled todo input with 'book a doctors appointment' on internal:attr=[placeholder="What needs to be done?"i]
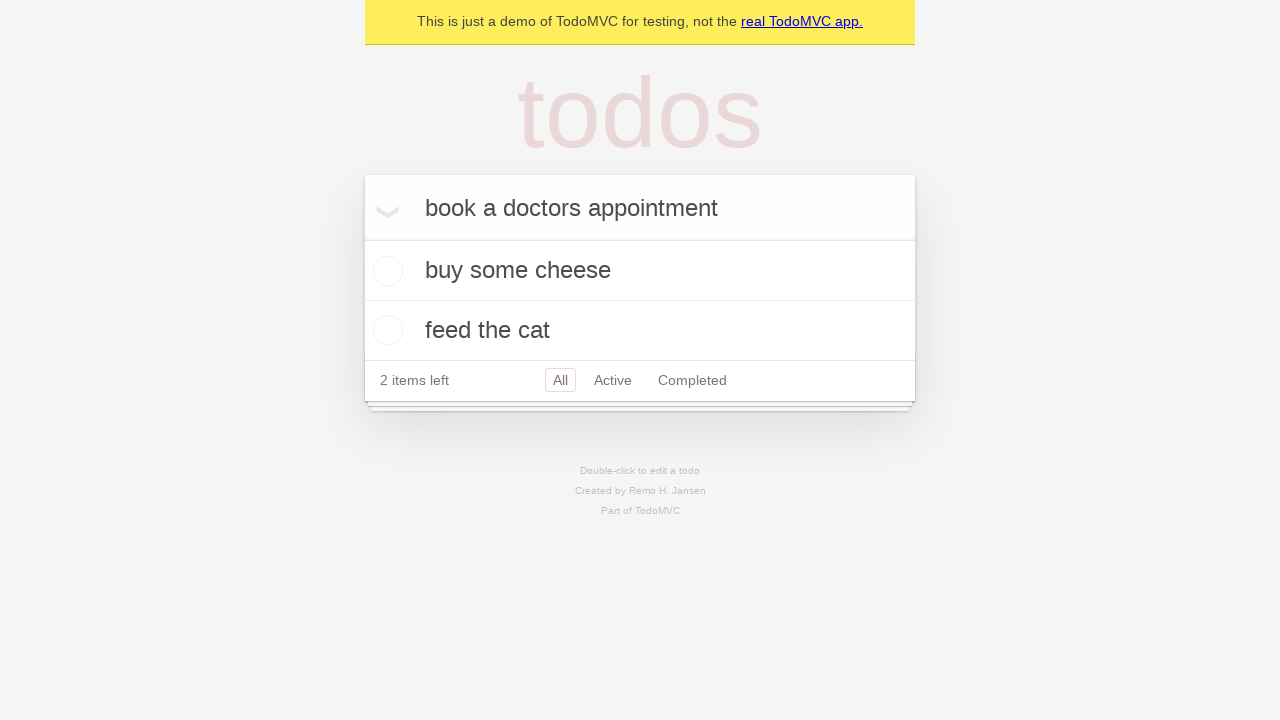

Pressed Enter to create third todo on internal:attr=[placeholder="What needs to be done?"i]
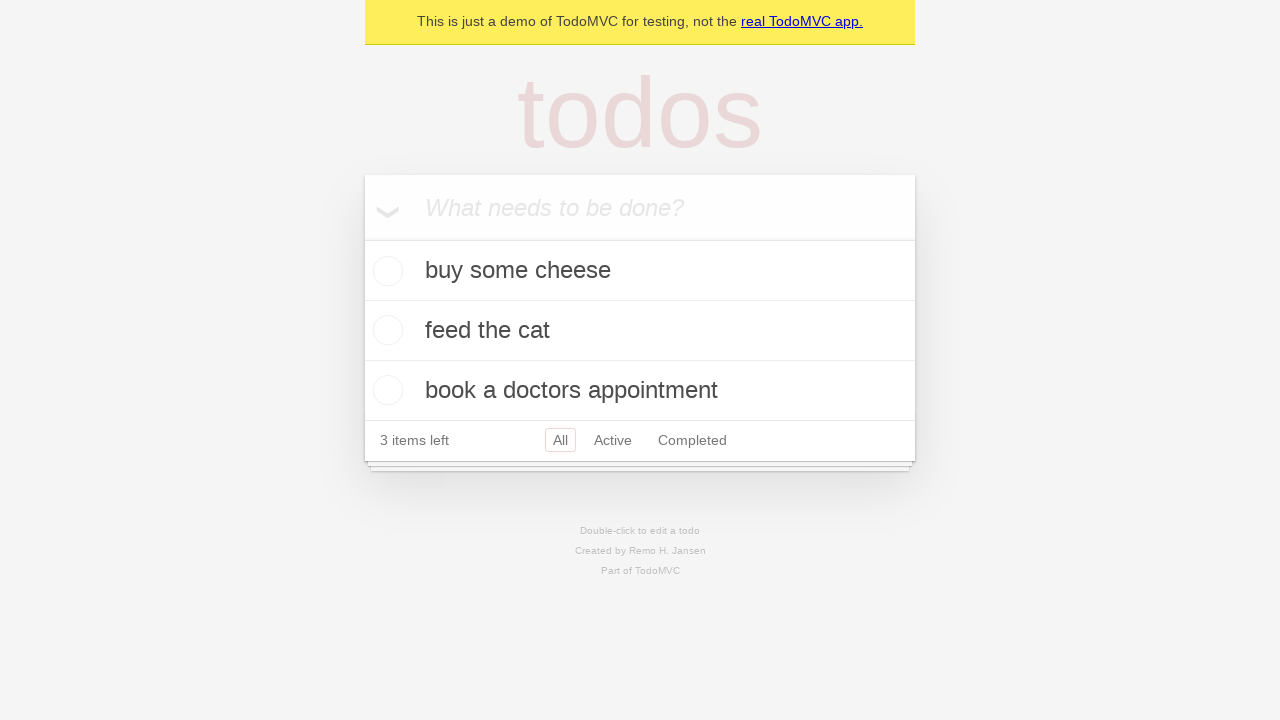

Checked the first todo item as completed at (385, 271) on .todo-list li .toggle >> nth=0
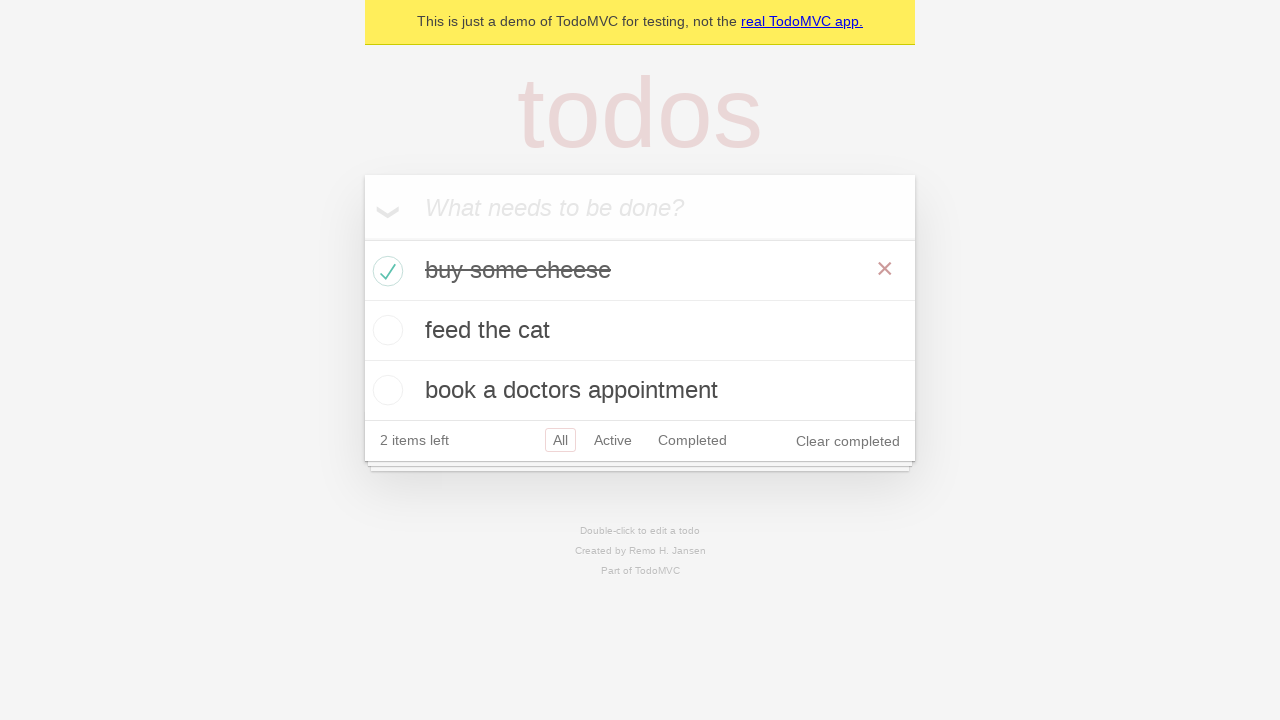

Clicked the Clear completed button at (848, 441) on internal:role=button[name="Clear completed"i]
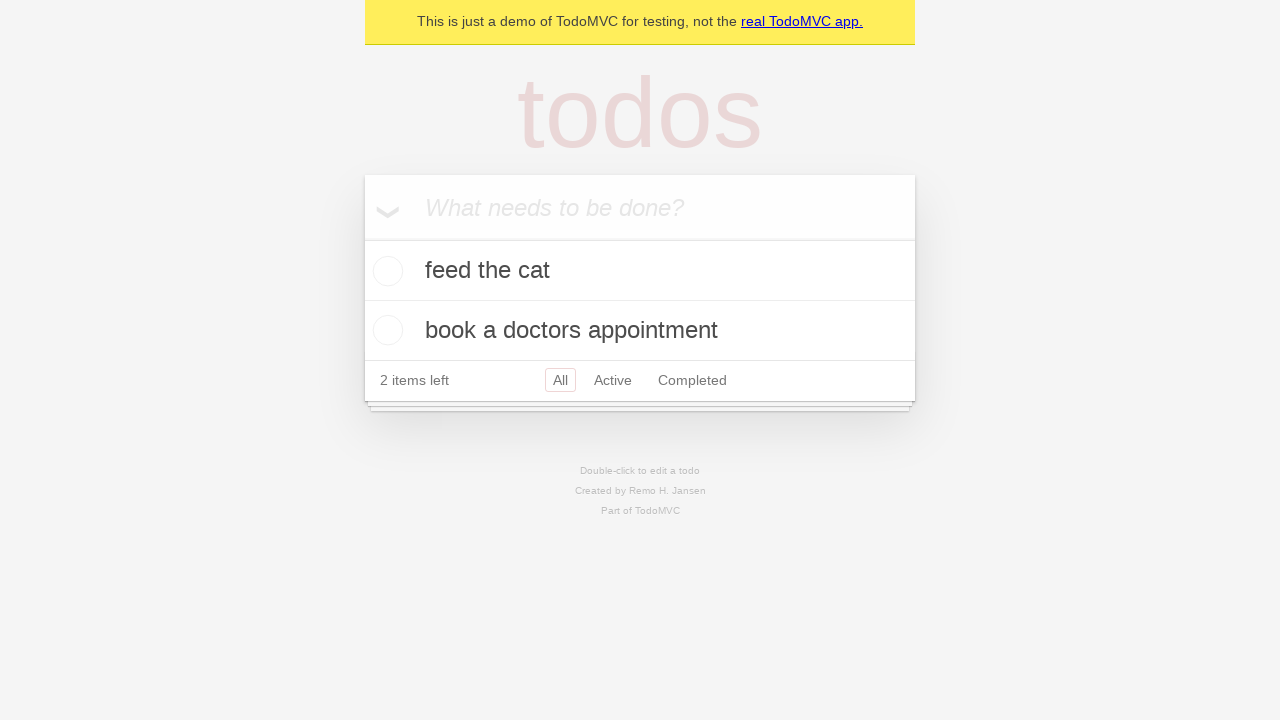

Waited 500ms for Clear completed button to hide
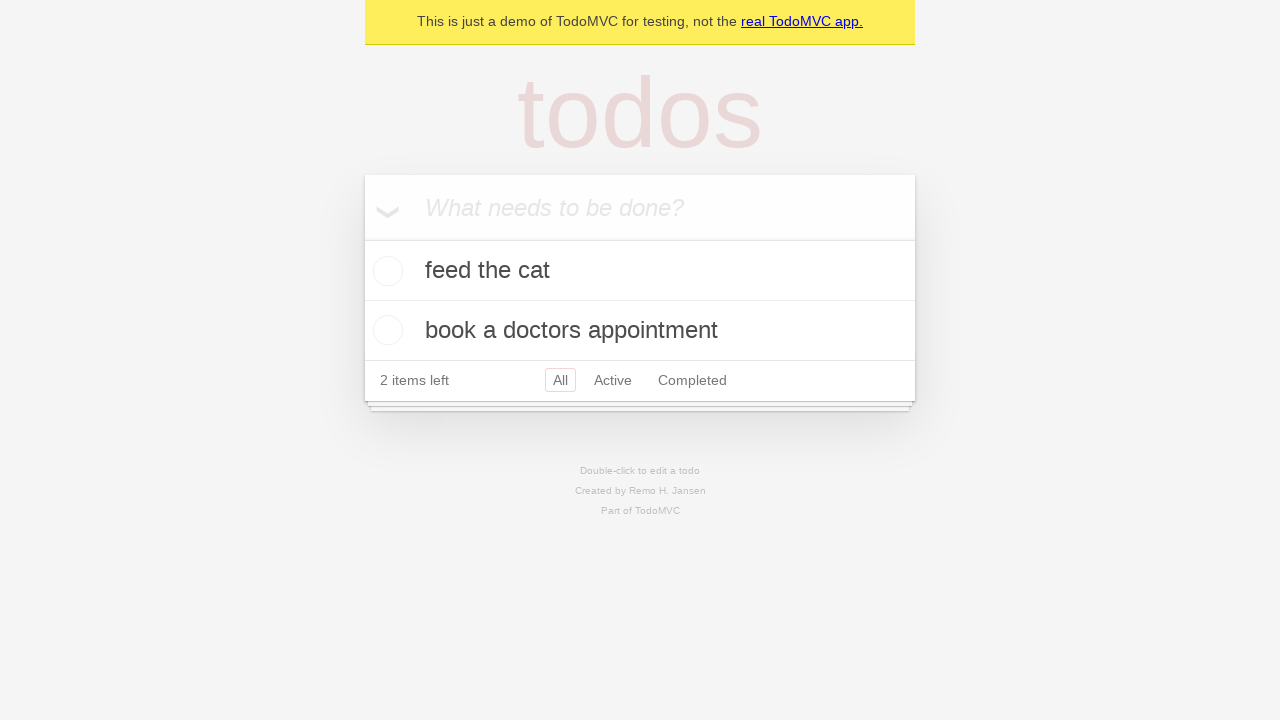

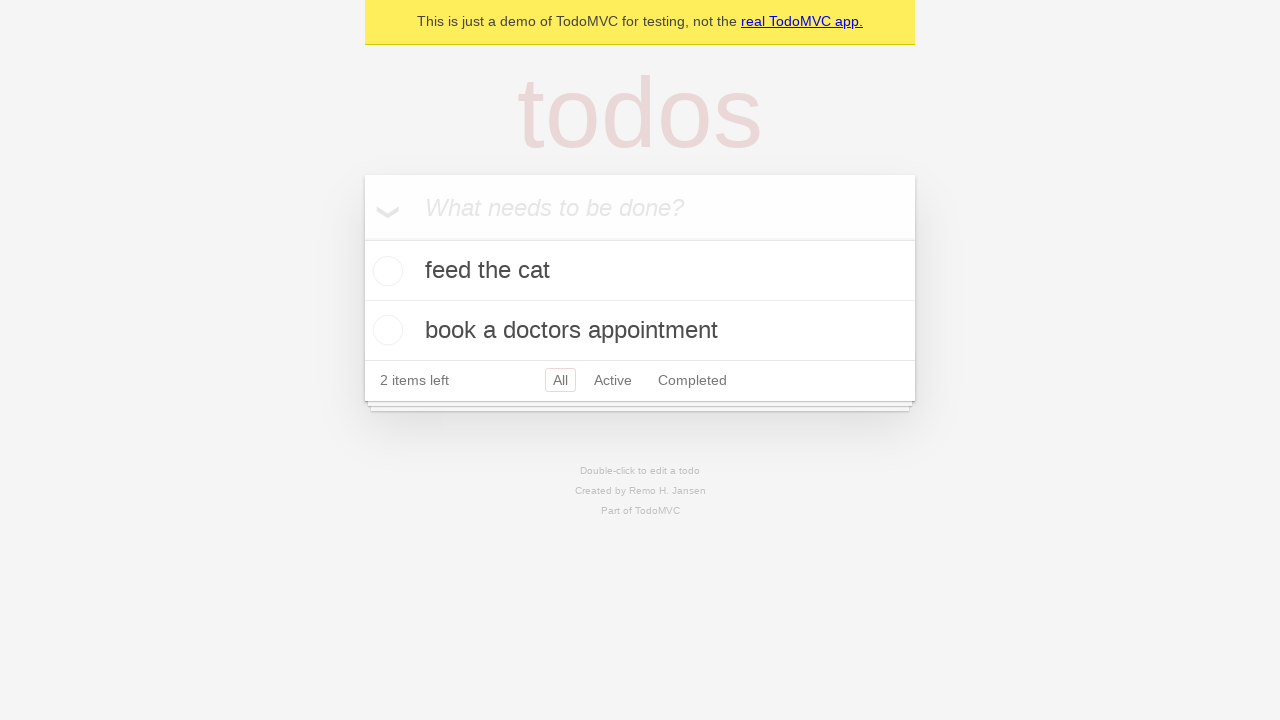